Navigates to Software Test Academy website and verifies the page title

Starting URL: http://www.swtestacademy.com/

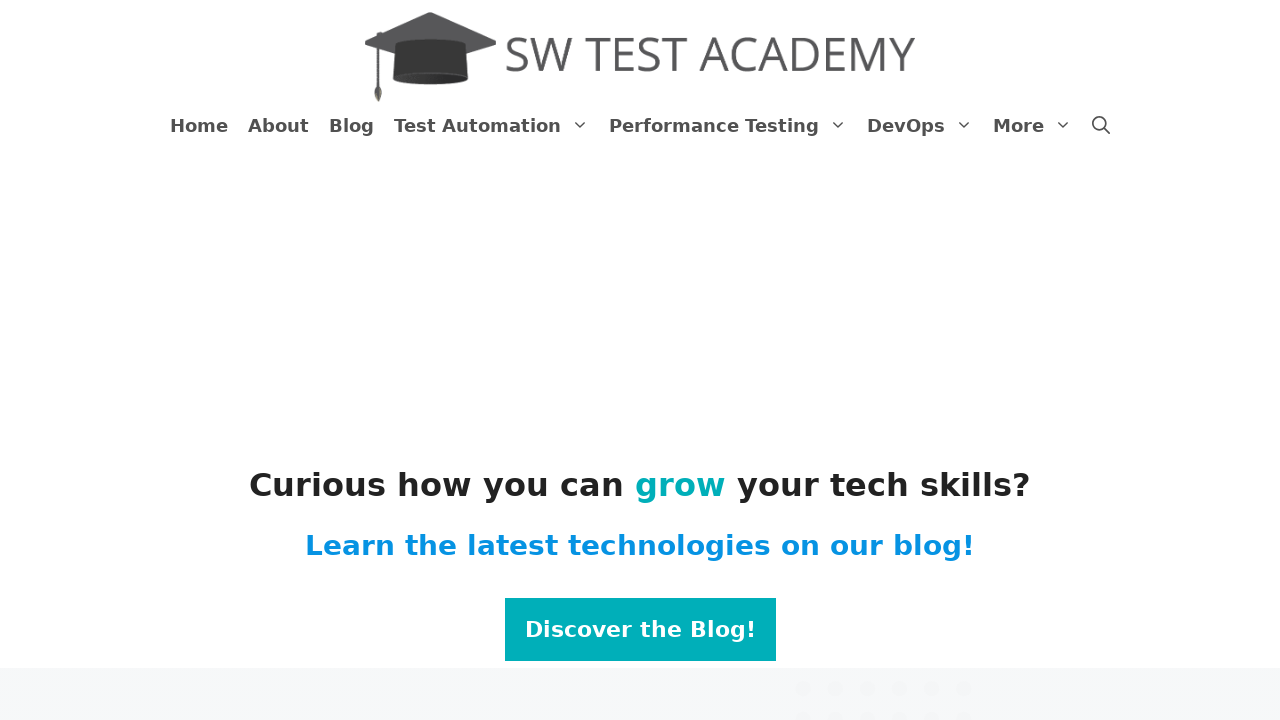

Navigated to Software Test Academy website
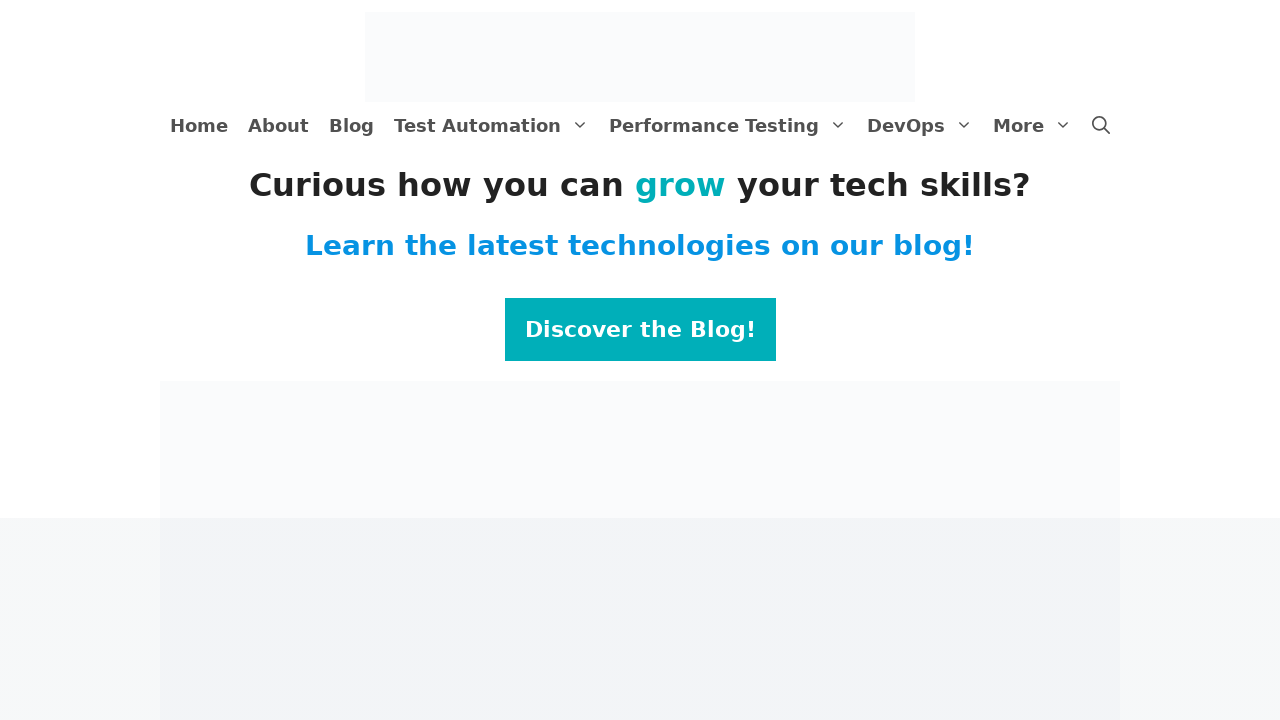

Verified page title is 'Software Test Academy'
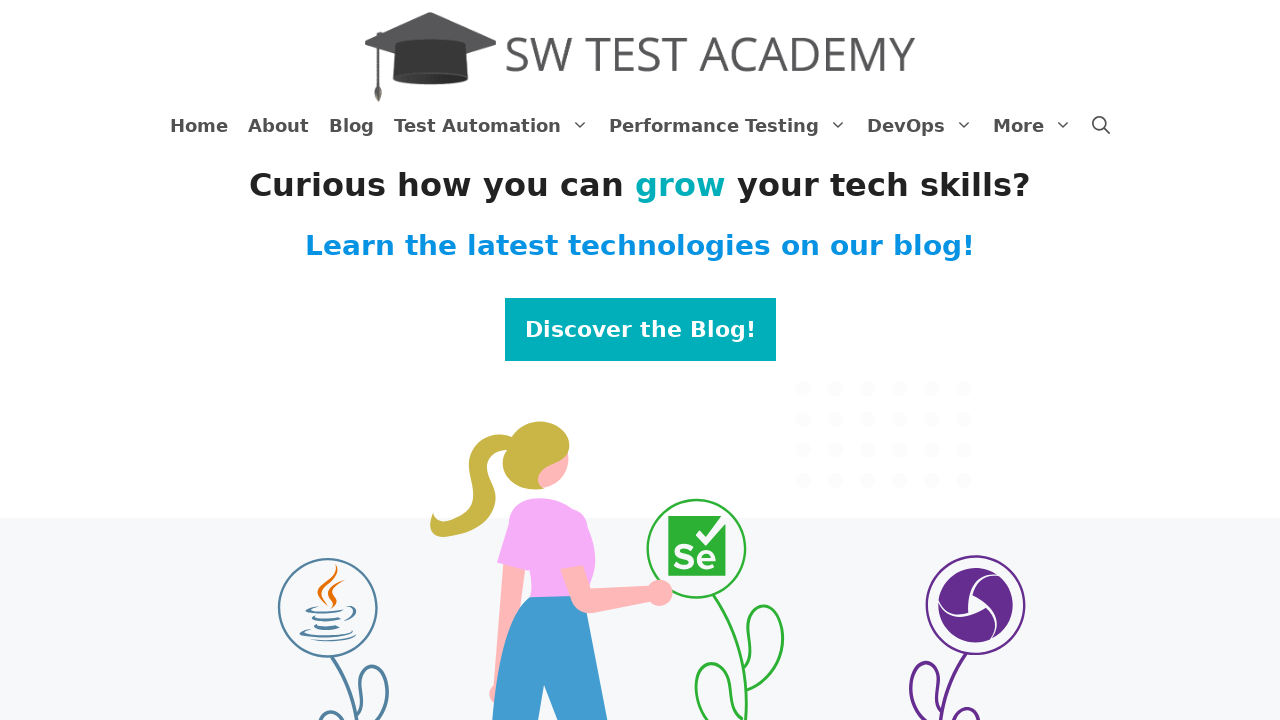

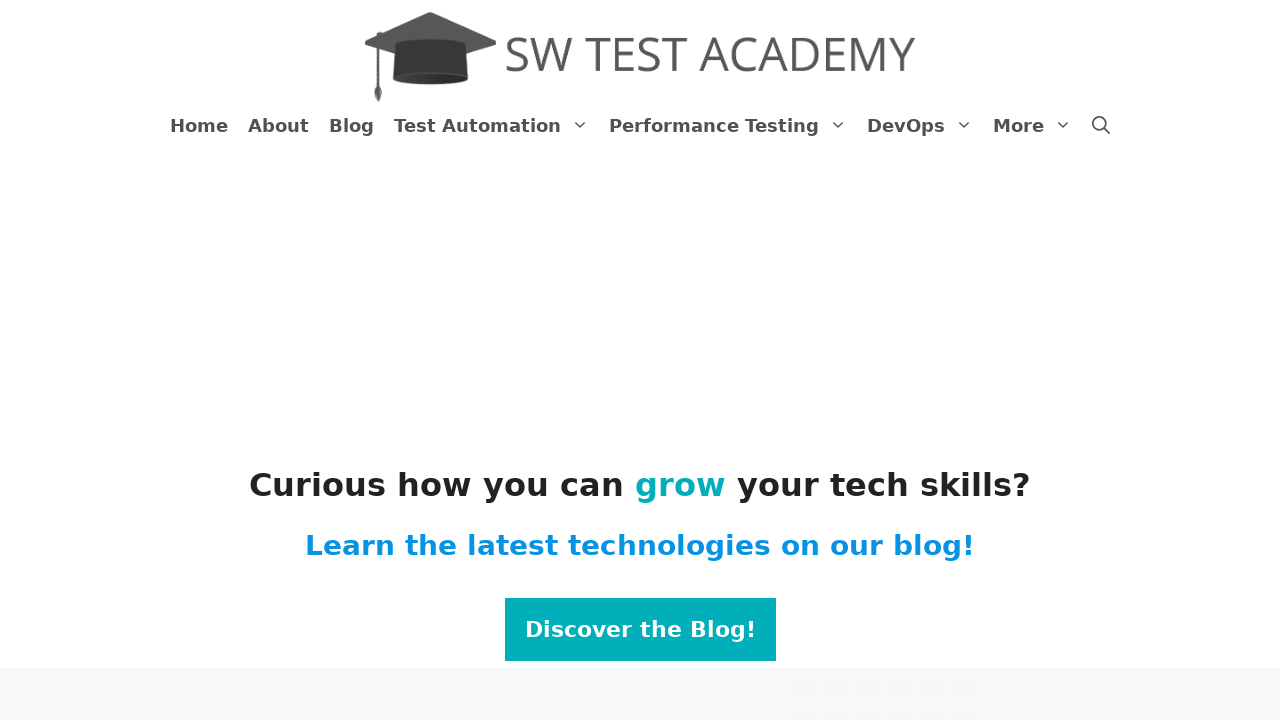